Tests a slow calculator application by clicking buttons to perform addition (2+9) and verifying the result equals 11

Starting URL: https://bonigarcia.dev/selenium-webdriver-java/slow-calculator.html

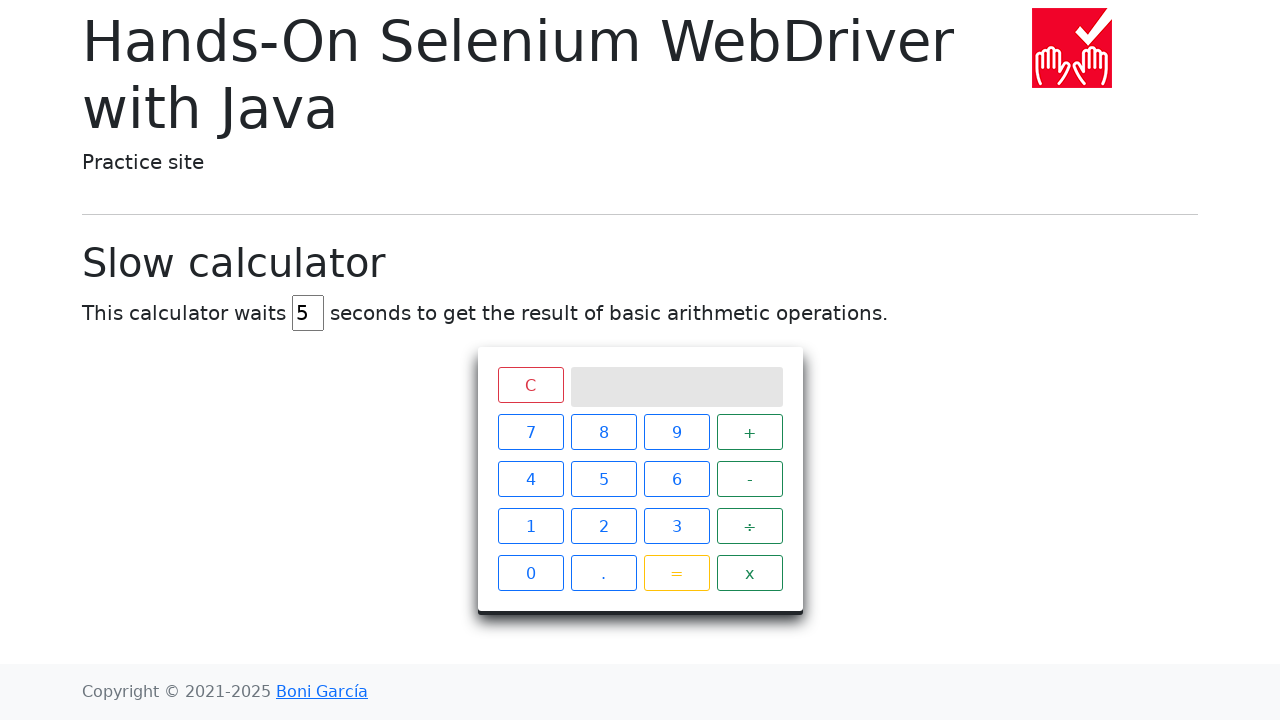

Navigated to slow calculator application
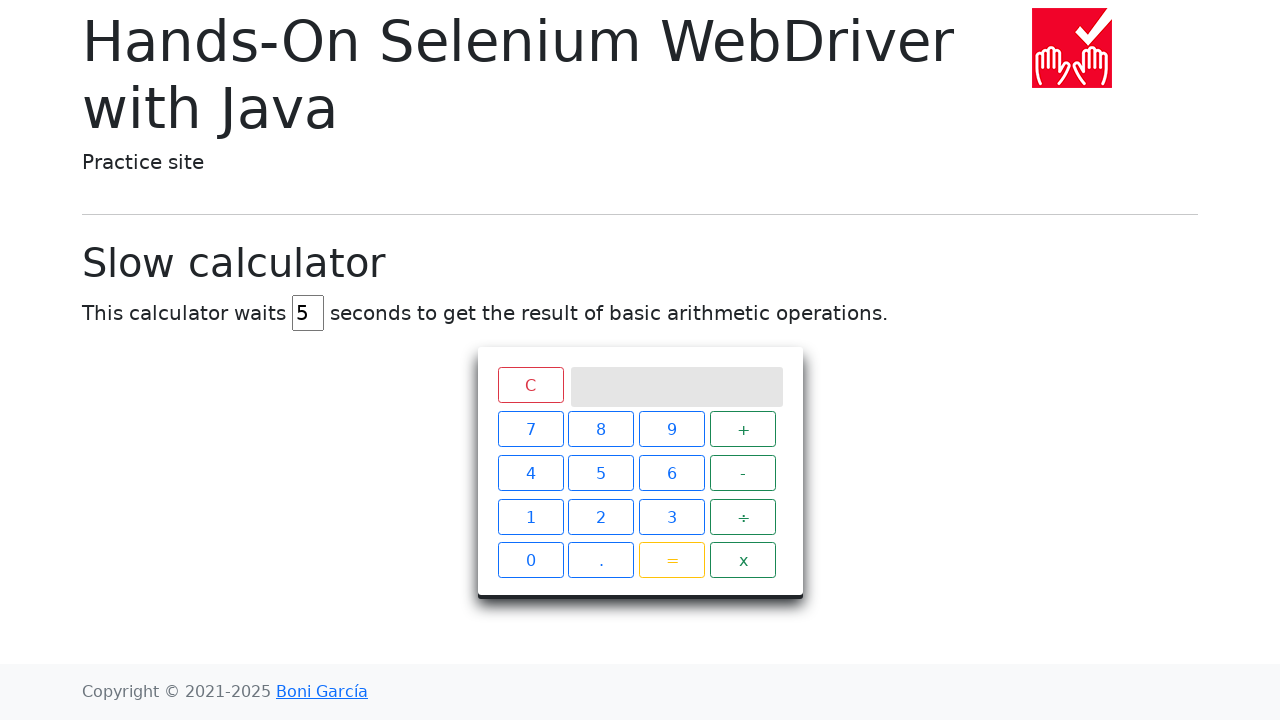

Clicked number 2 at (604, 526) on xpath=//span[text()='2']
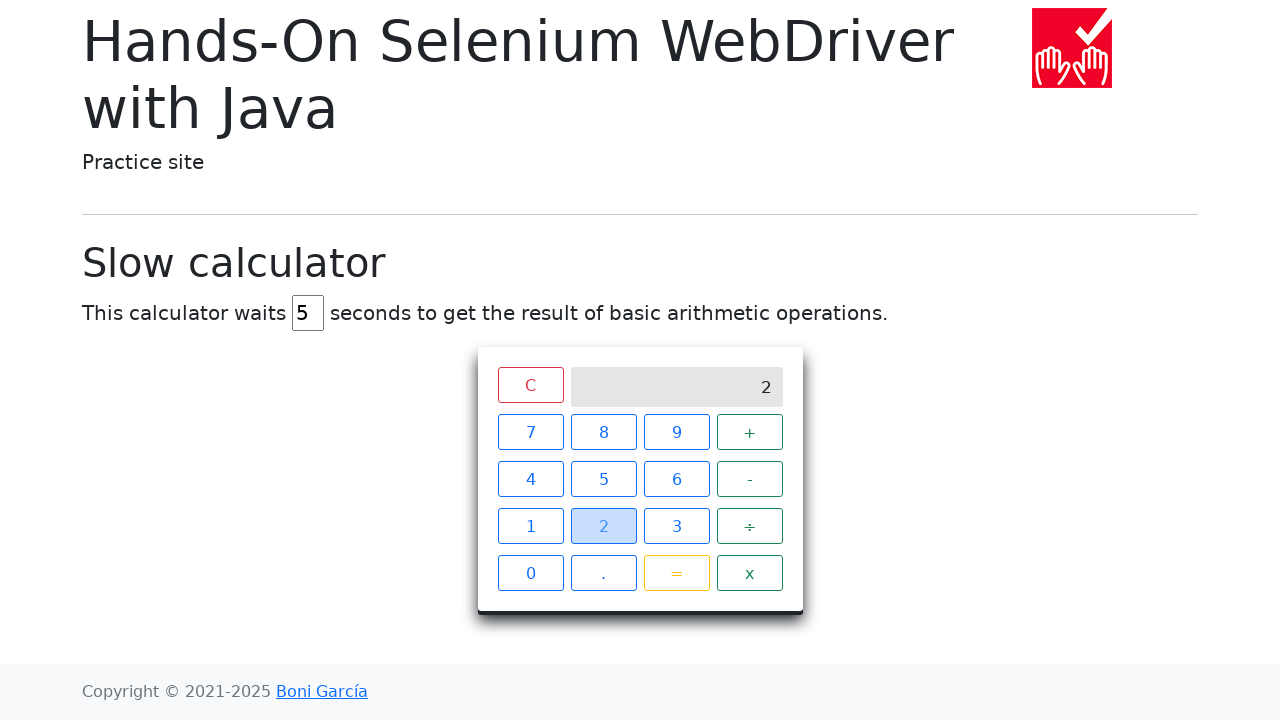

Clicked plus operator at (750, 432) on xpath=//span[text()='+']
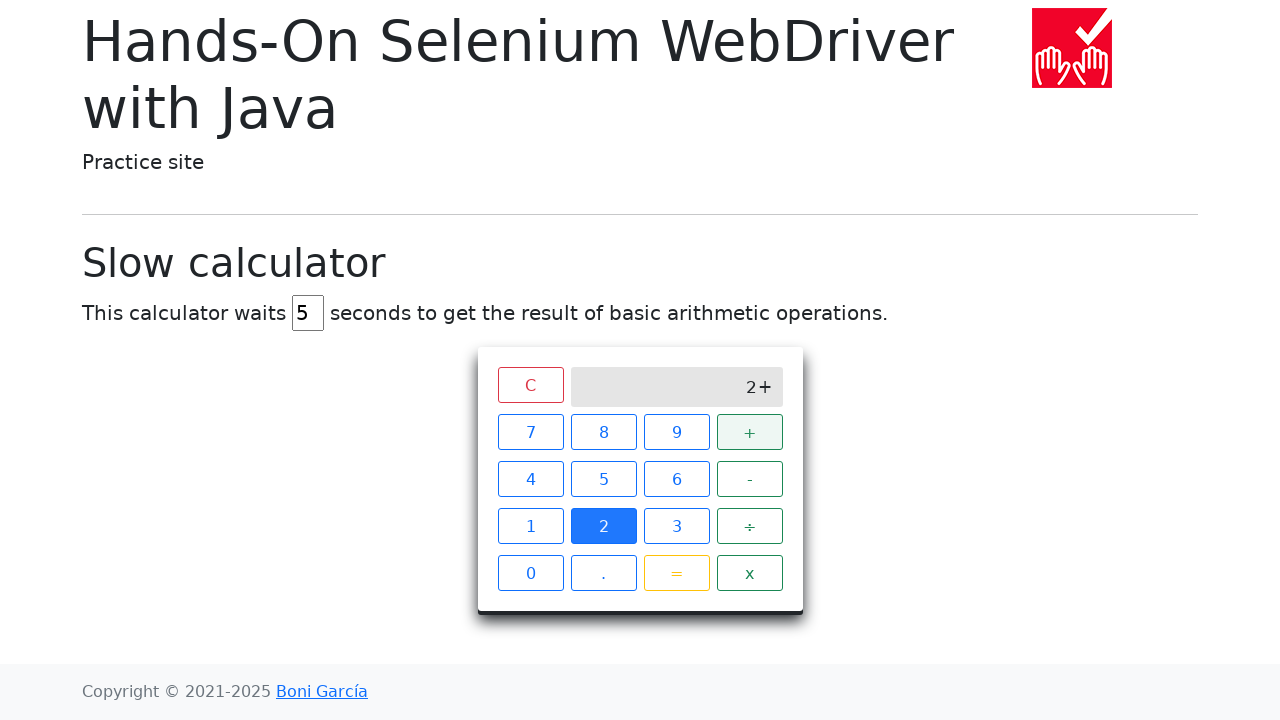

Clicked number 9 at (676, 432) on xpath=//span[text()='9']
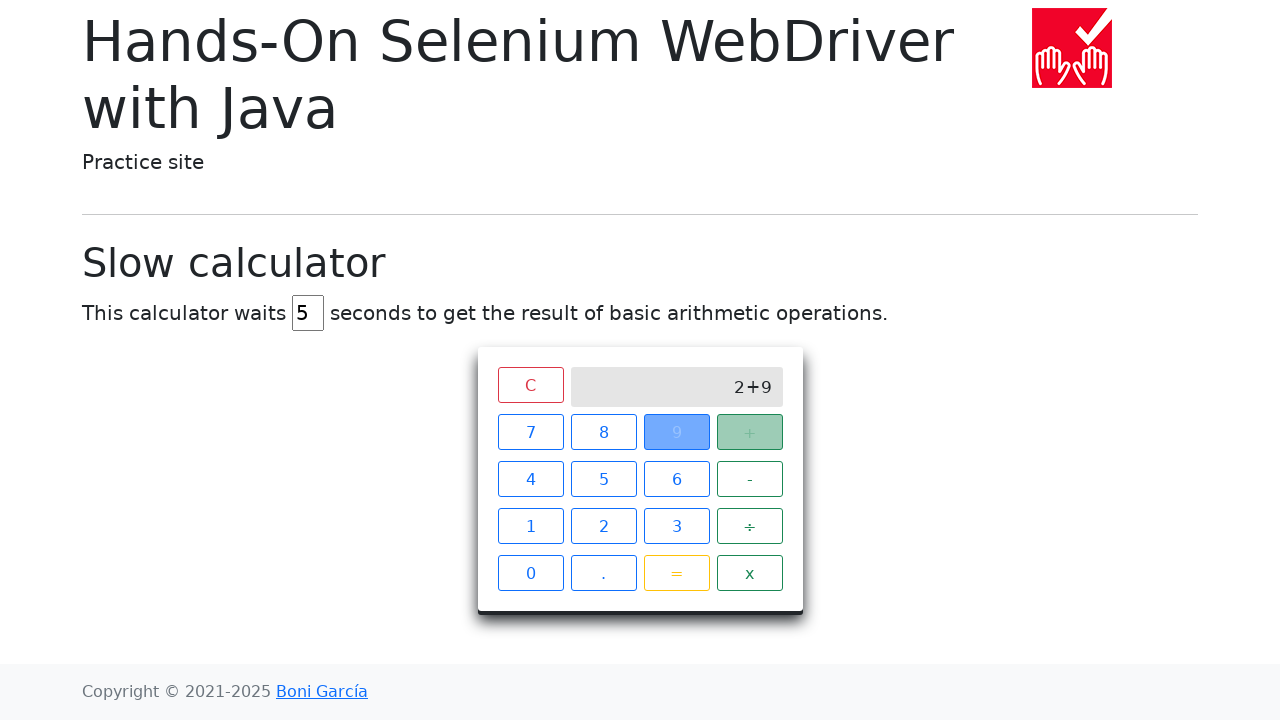

Clicked equals button to perform calculation at (676, 573) on xpath=//span[text()='=']
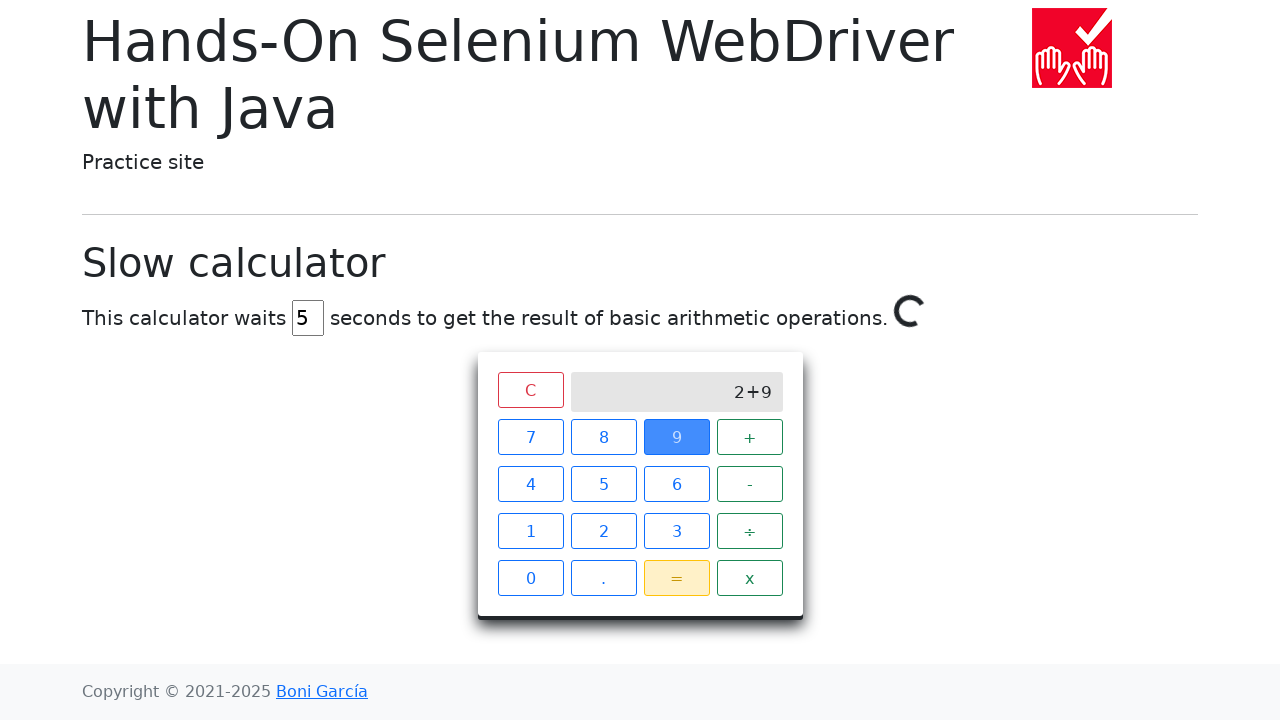

Spinner disappeared - calculation completed
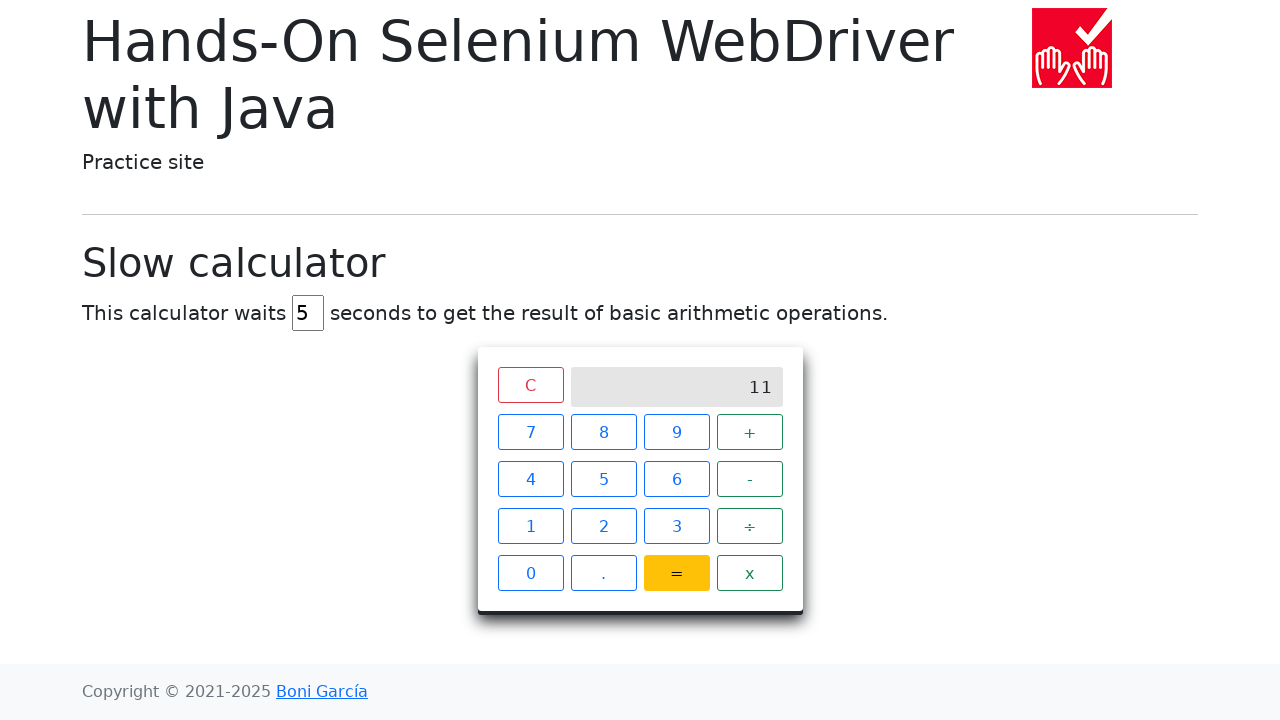

Retrieved result from calculator: 11
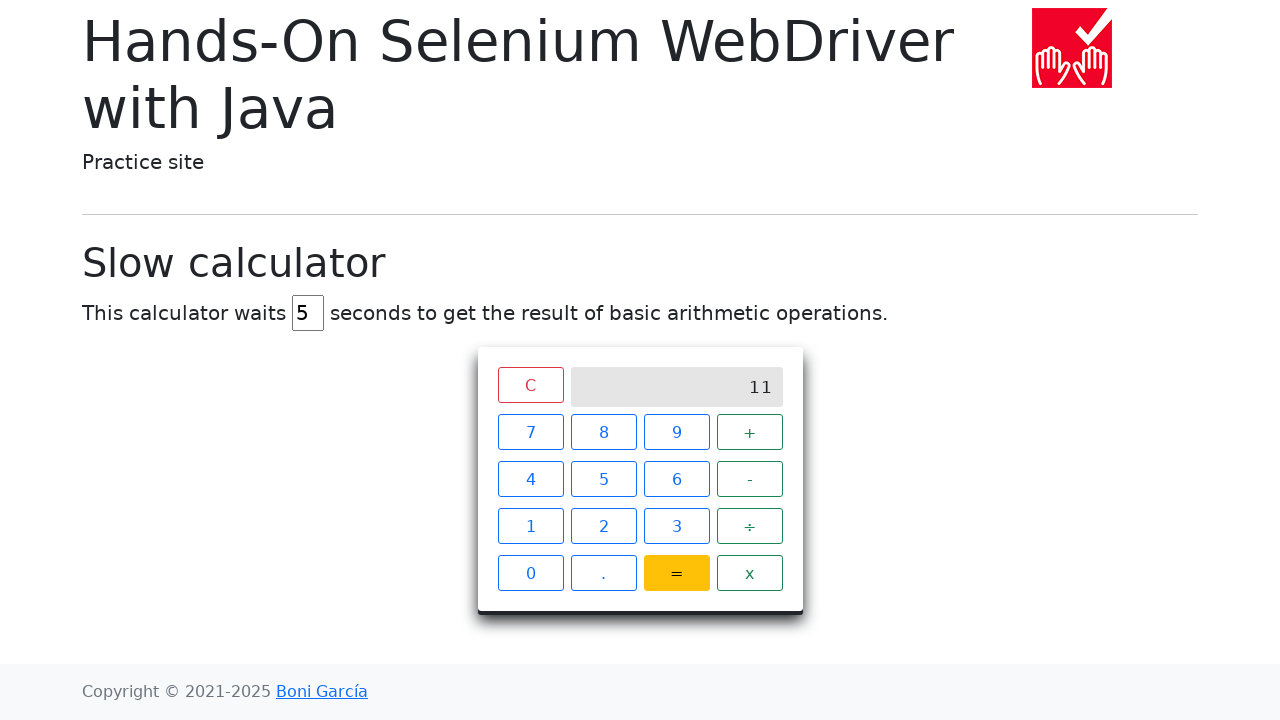

Assertion passed - result equals 11
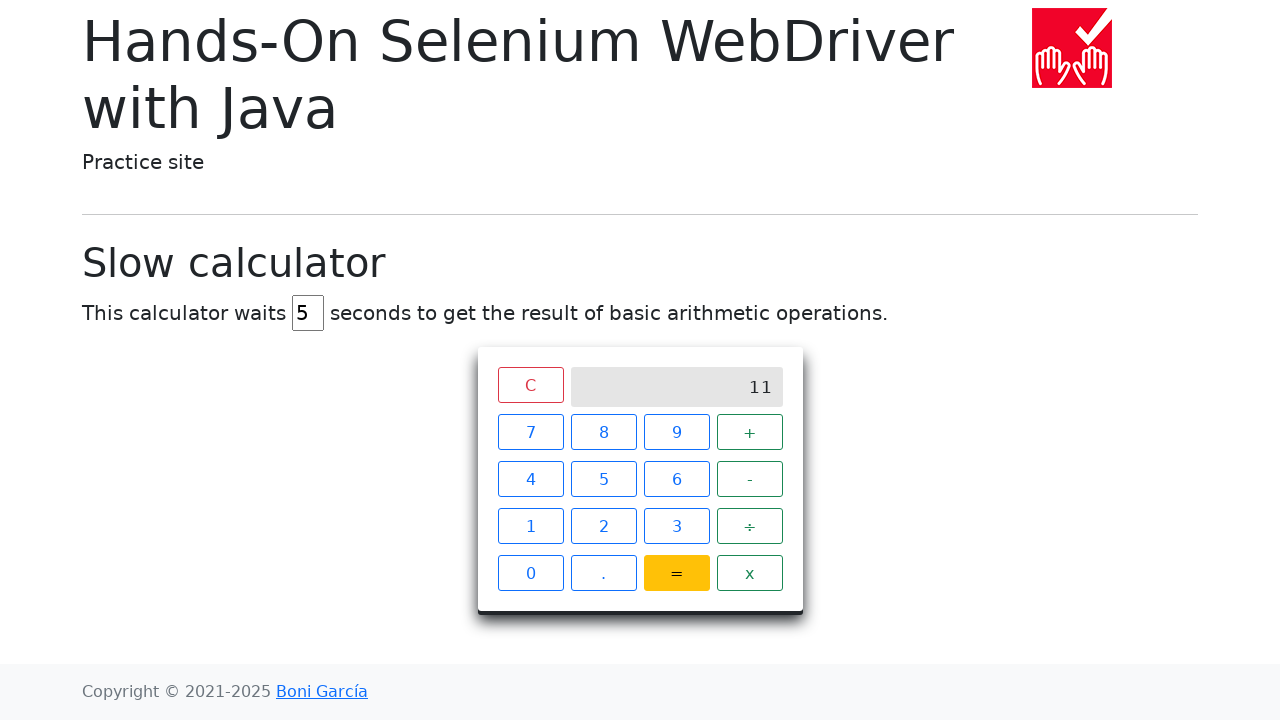

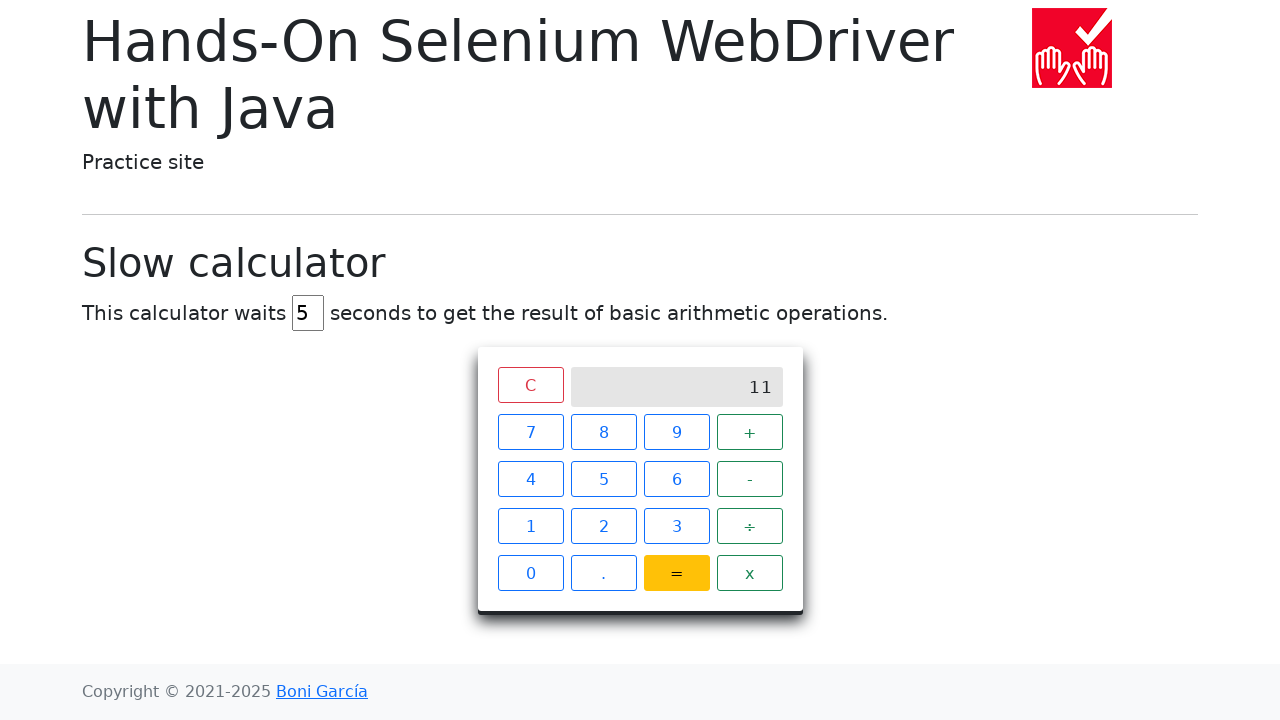